Completes a math exercise by reading a value from the page, calculating the result using a mathematical formula (log of absolute value of 12*sin(x)), filling in the answer, checking required checkboxes, and submitting the form.

Starting URL: http://suninjuly.github.io/math.html

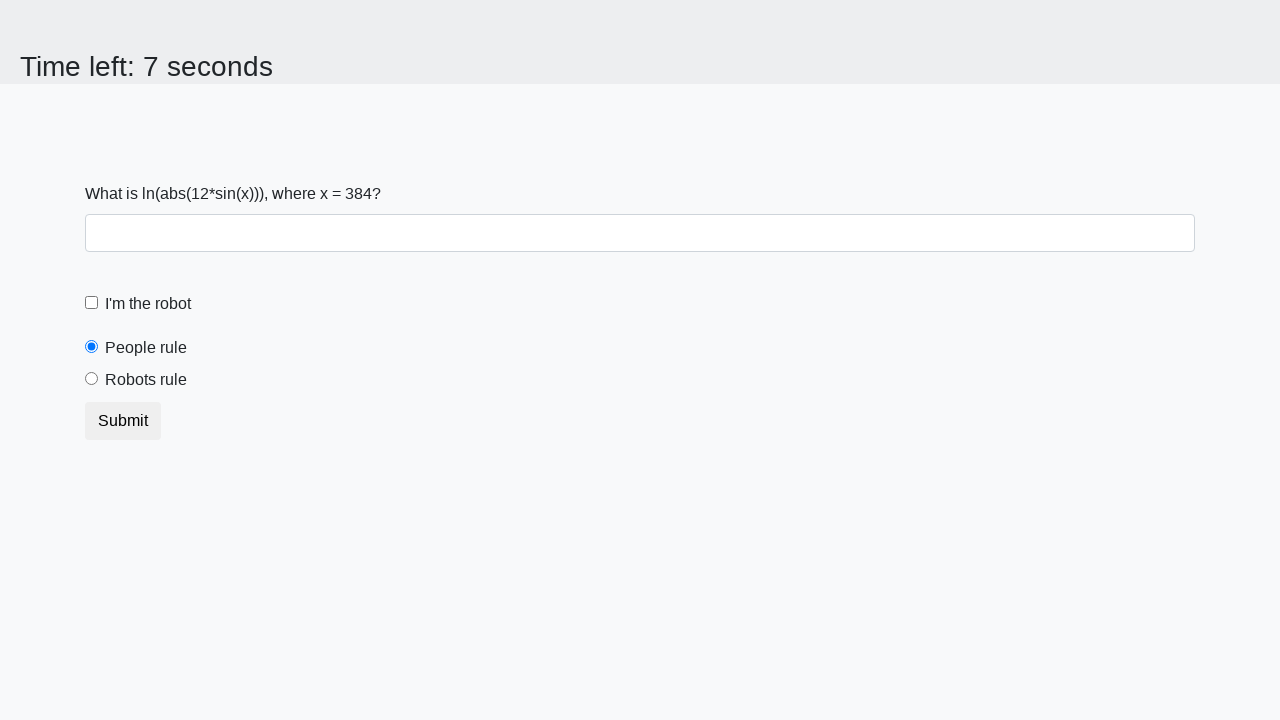

Located the input value element
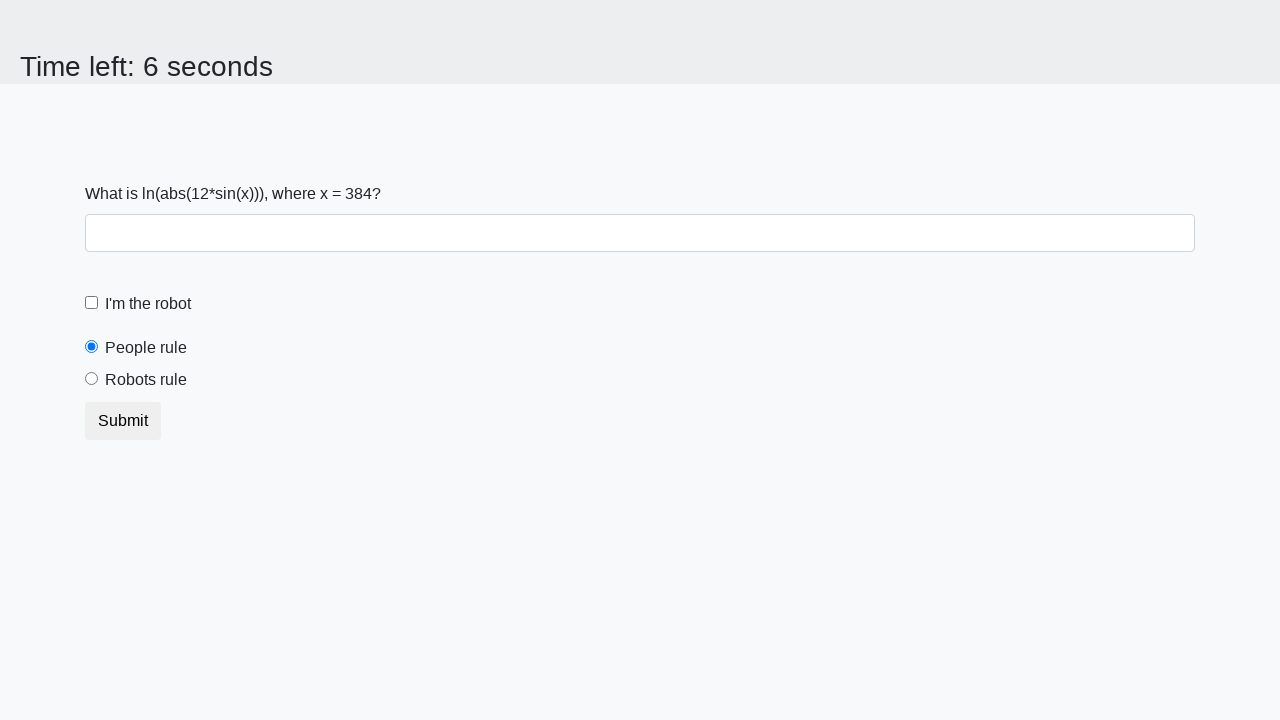

Retrieved x value from page: 384
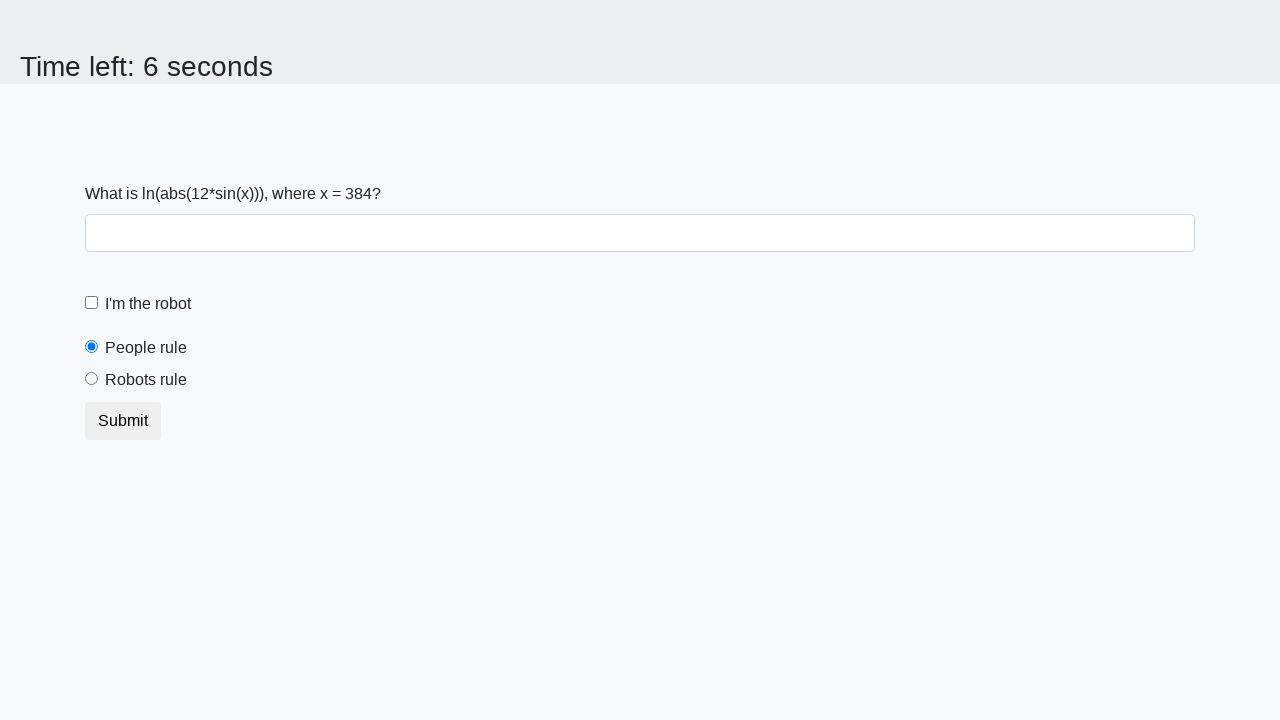

Calculated result using formula log(abs(12*sin(x))): 2.0749159671307305
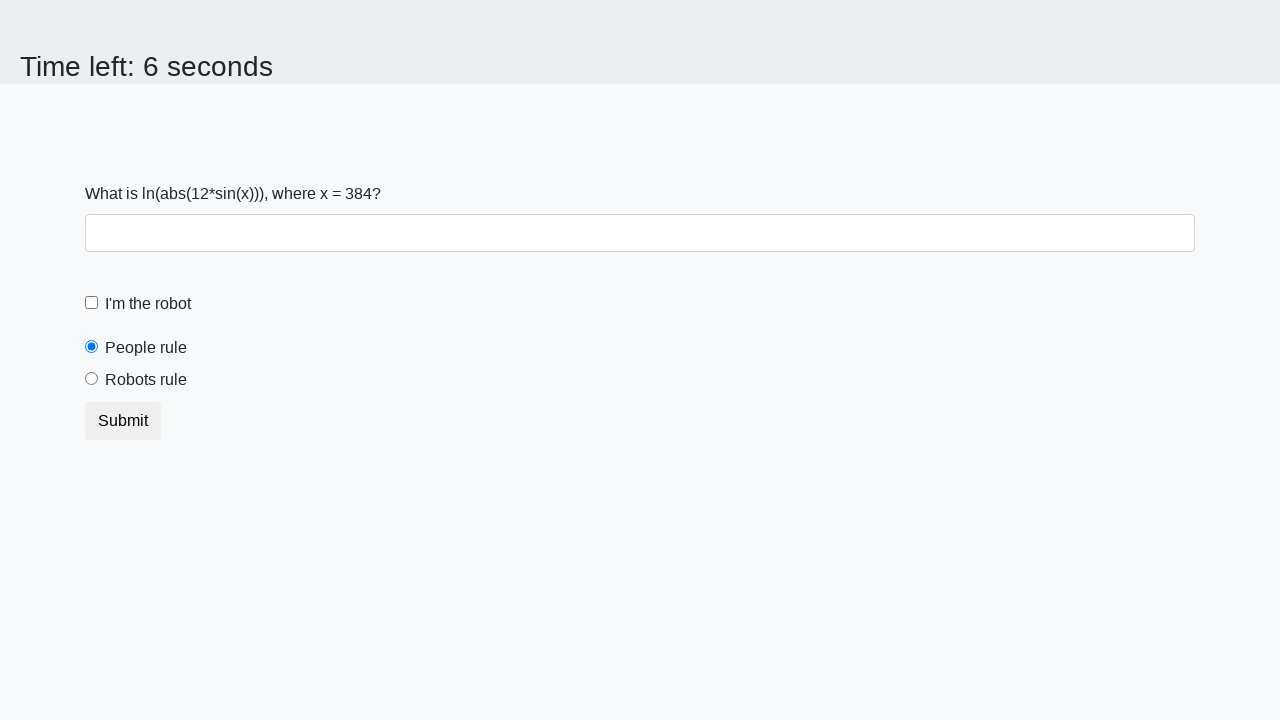

Filled answer field with calculated value: 2.0749159671307305 on #answer
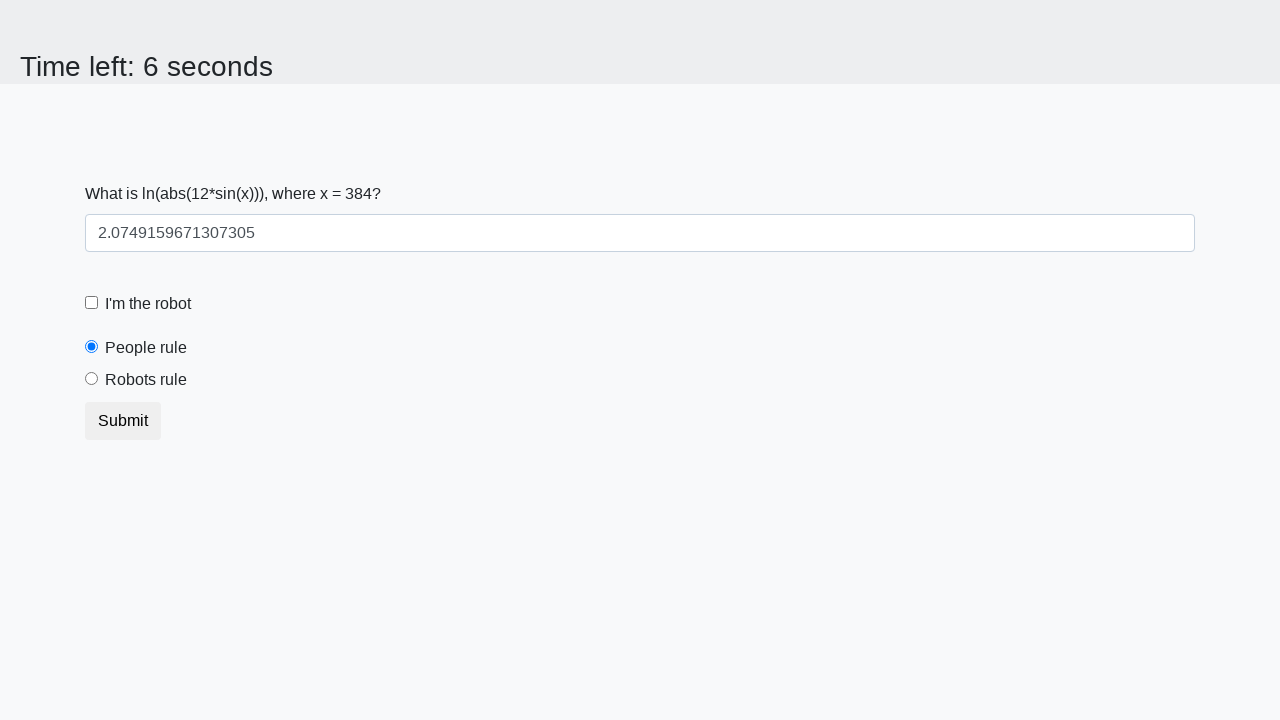

Checked the robot checkbox at (92, 303) on #robotCheckbox
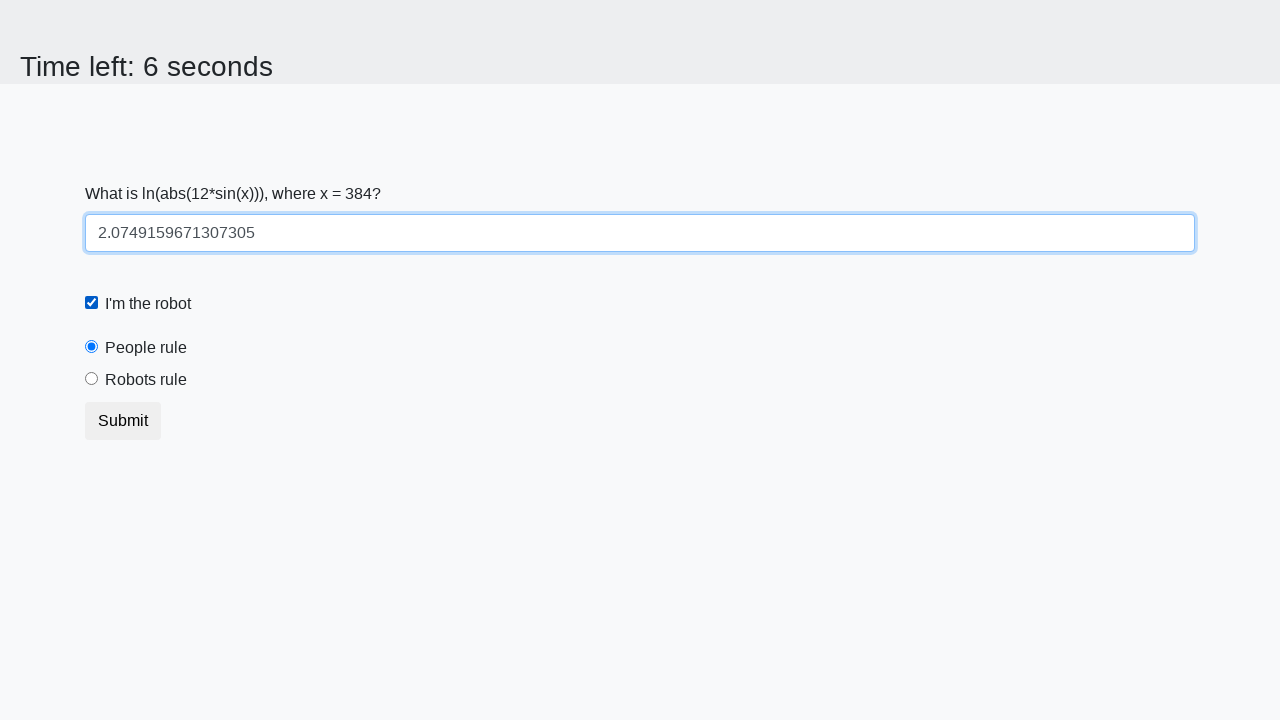

Checked the robots rule checkbox at (92, 379) on #robotsRule
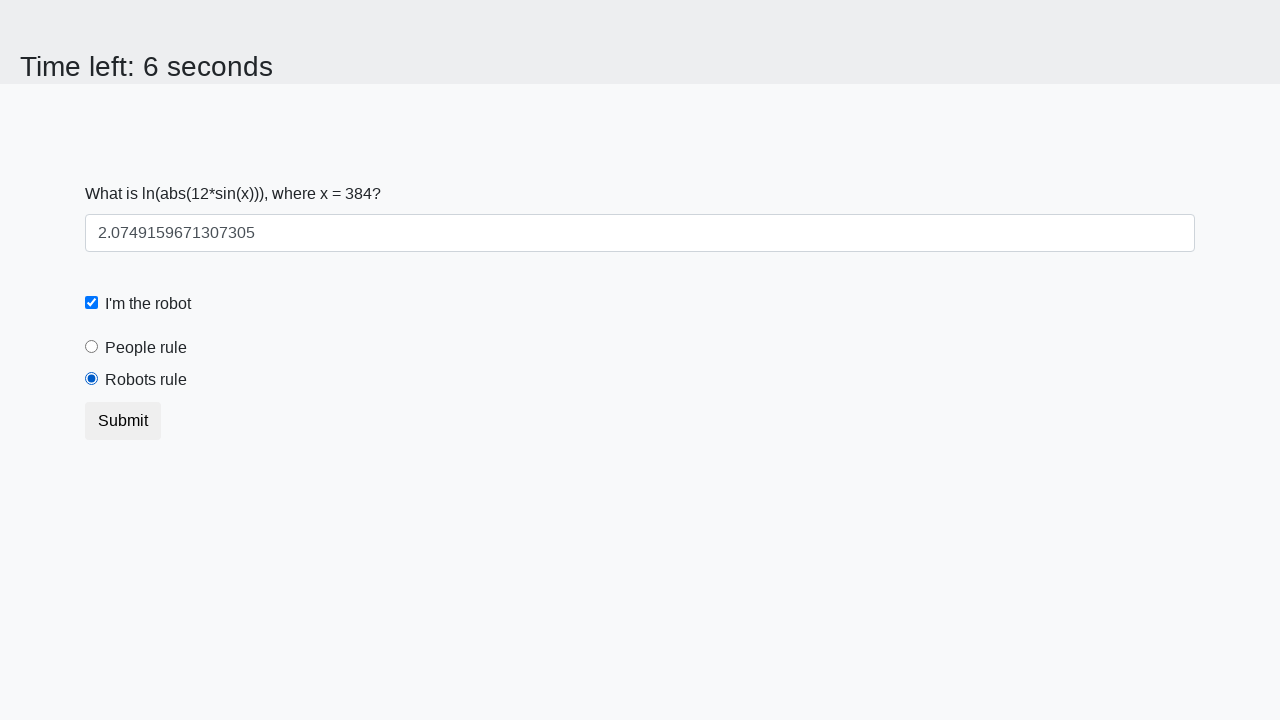

Clicked the submit button at (123, 421) on button.btn
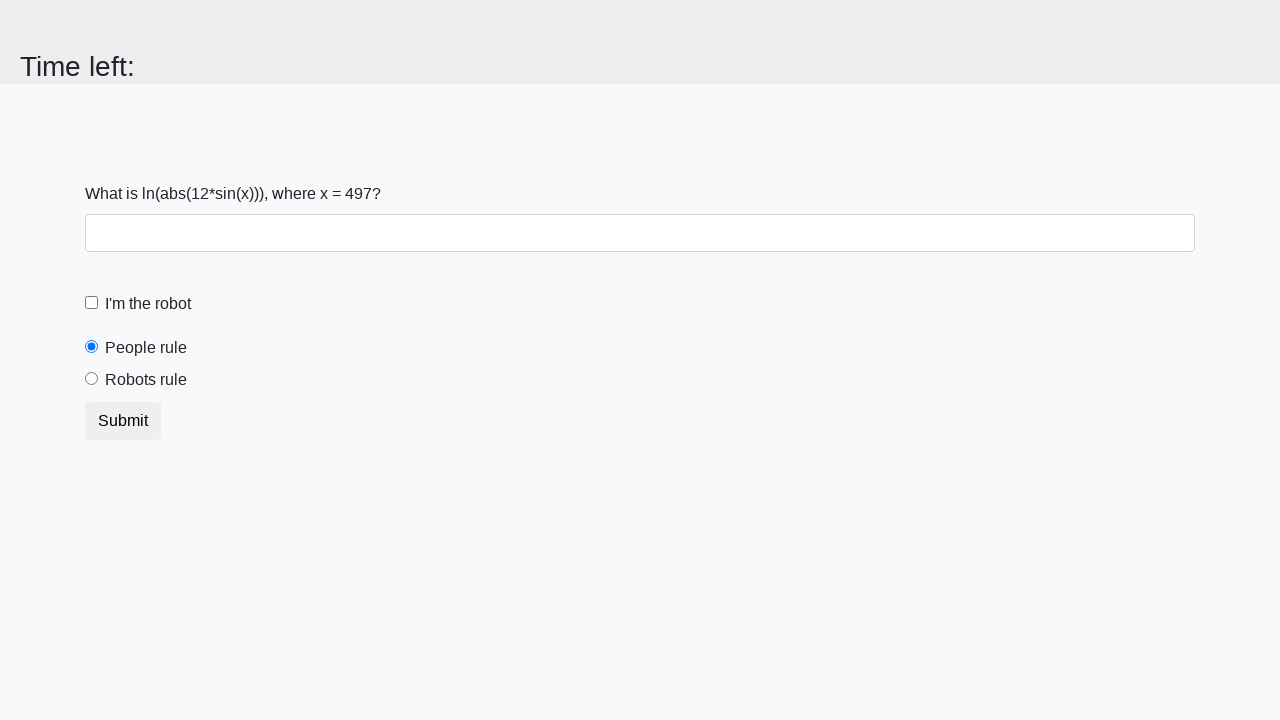

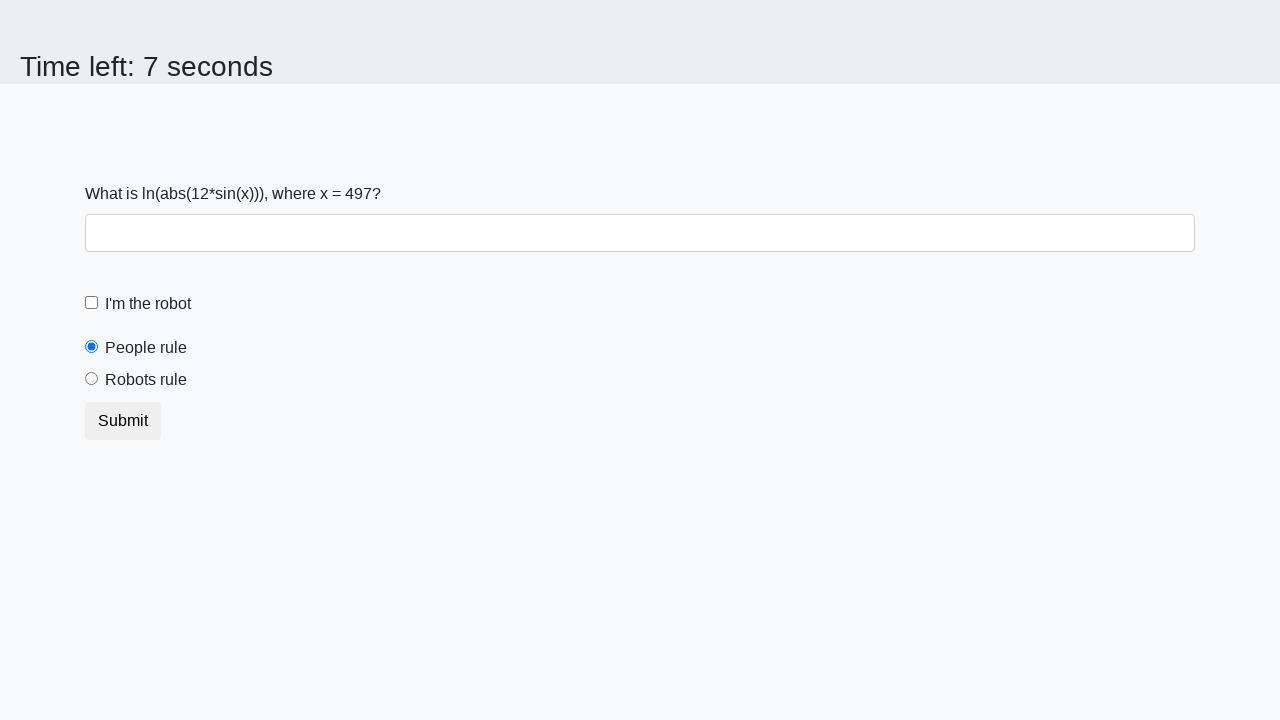